Tests JavaScript alert handling by clicking a button that triggers a JS alert and accepting it, then verifying the result message appears

Starting URL: https://the-internet.herokuapp.com/javascript_alerts

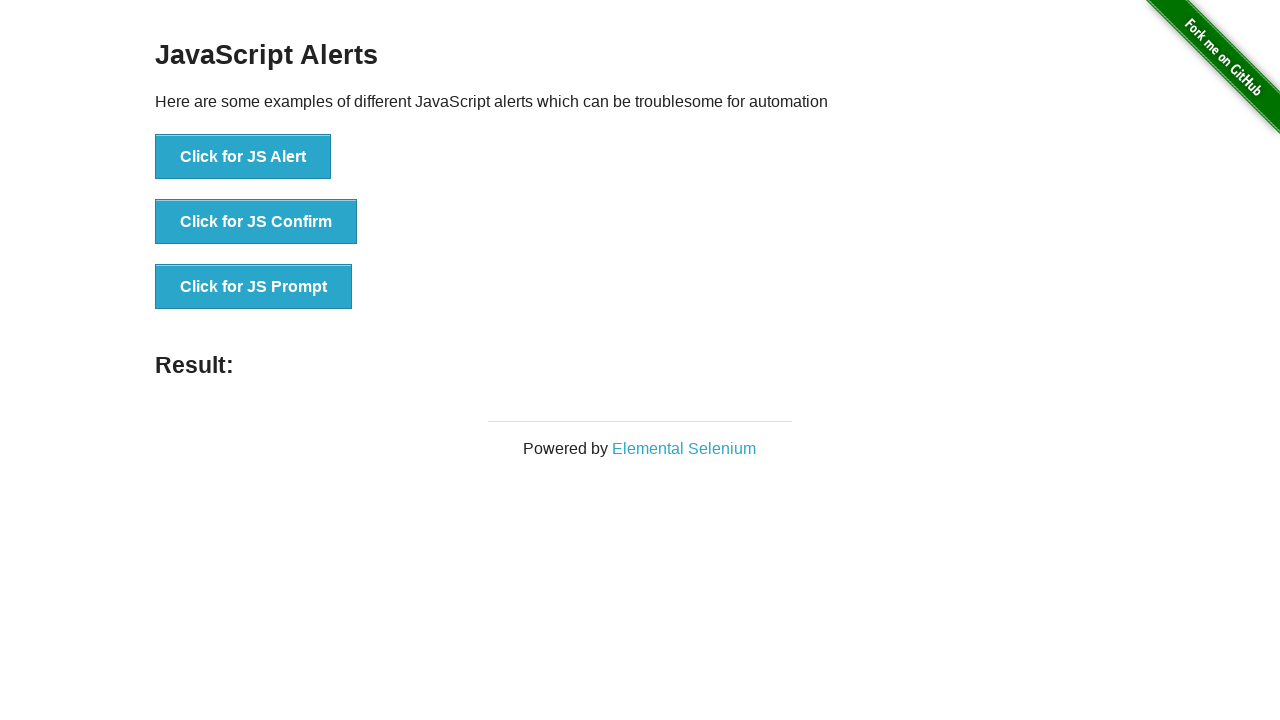

Clicked the button that triggers the JavaScript alert at (243, 157) on li > button[onclick='jsAlert()']
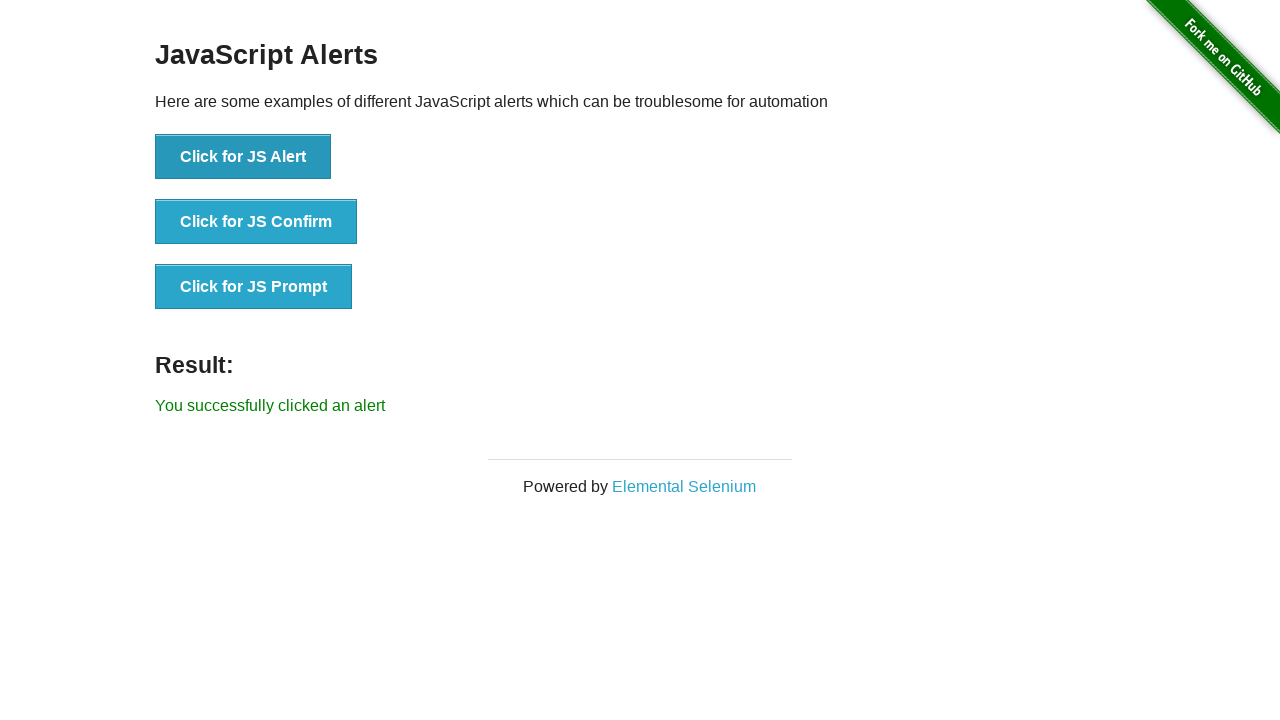

Set up dialog handler to accept the JavaScript alert
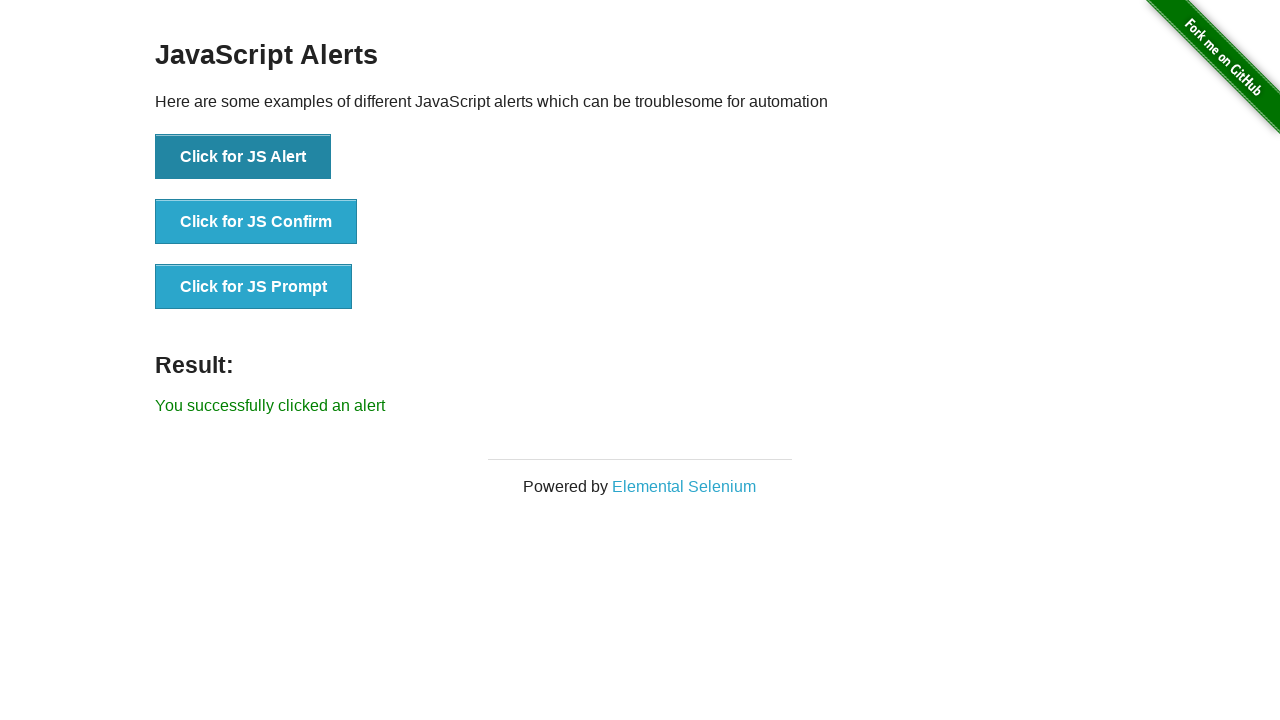

Result message appeared after accepting the alert
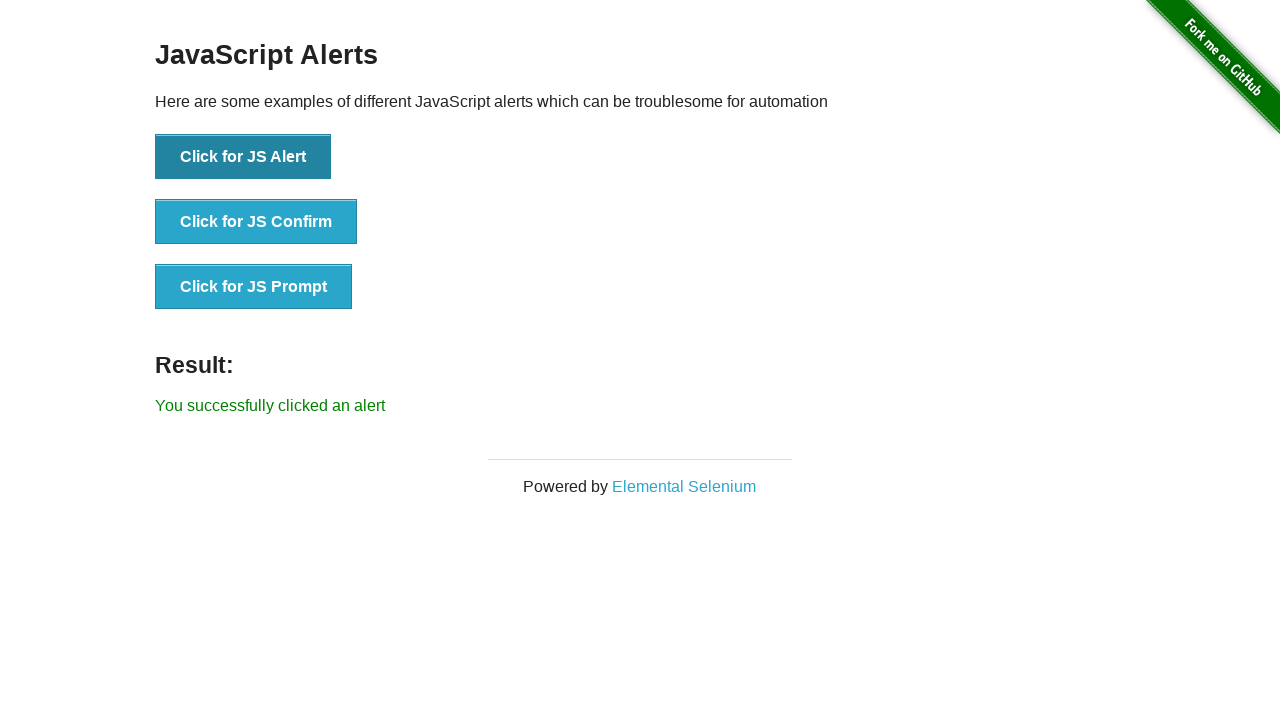

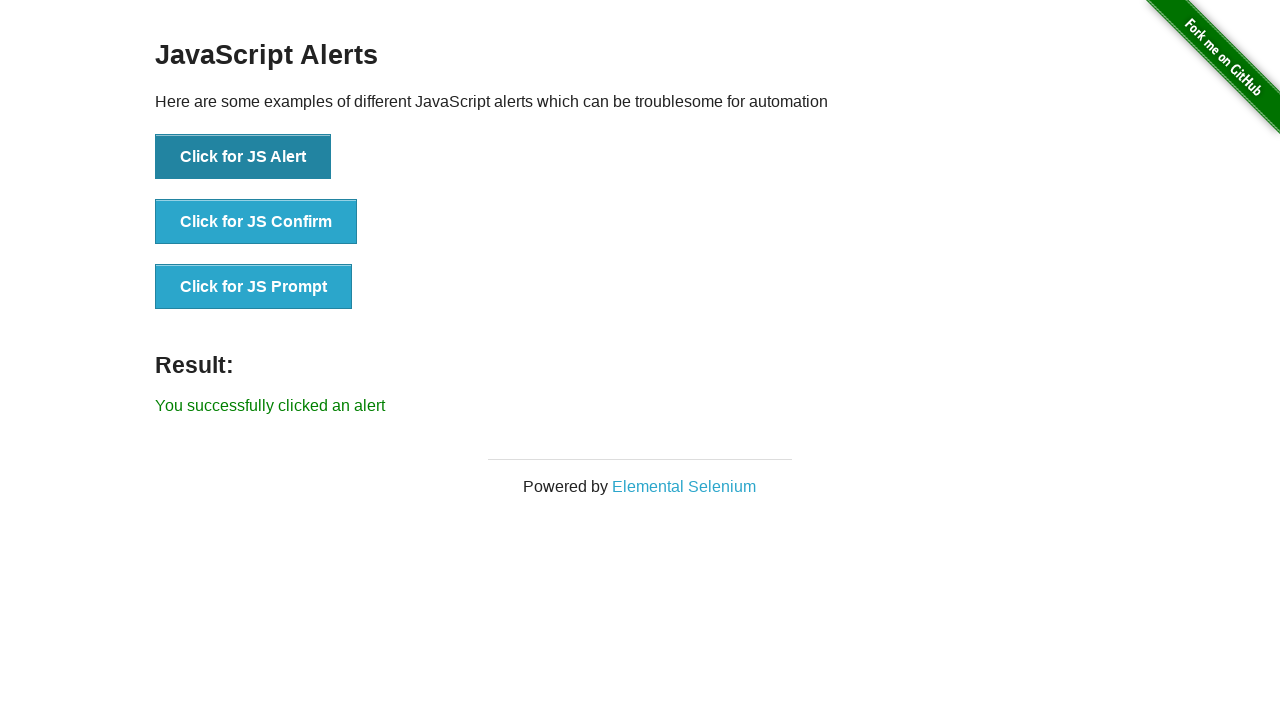